Navigates to HYR Tutorials website, maximizes the window, clicks on the Tech News link, and then navigates back to the homepage

Starting URL: https://www.hyrtutorials.com/

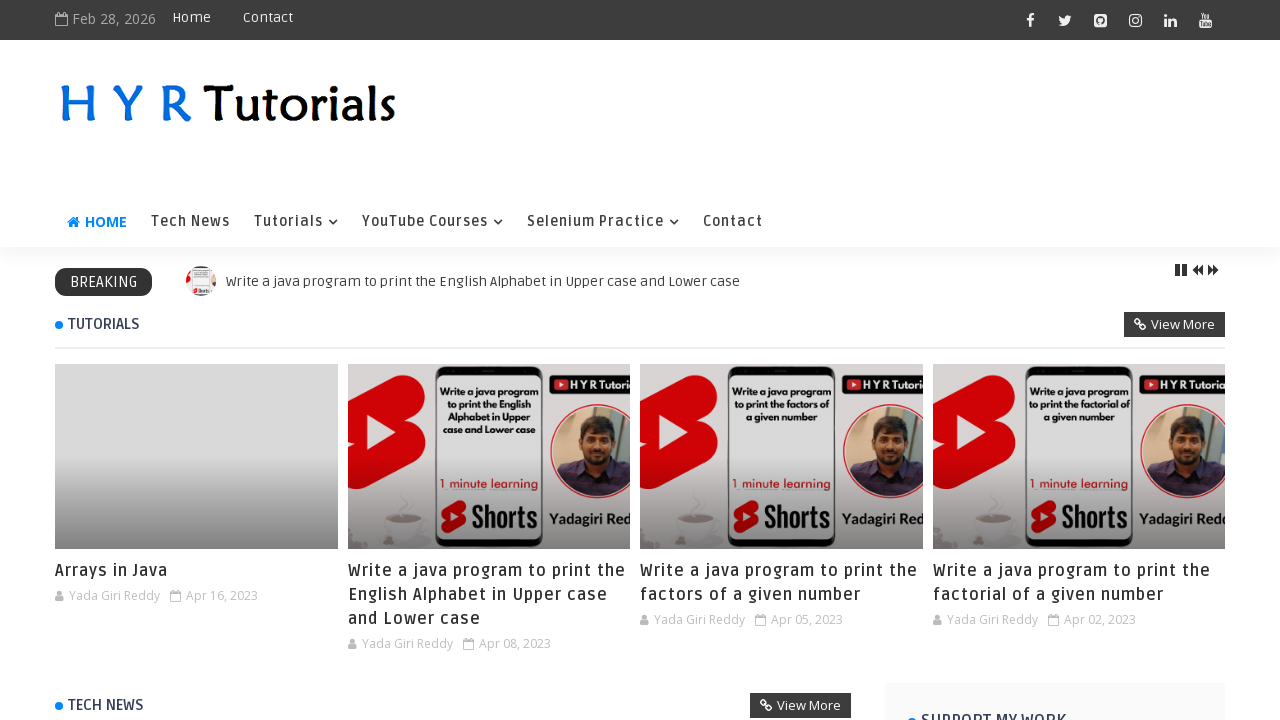

Maximized browser window to 1920x1080
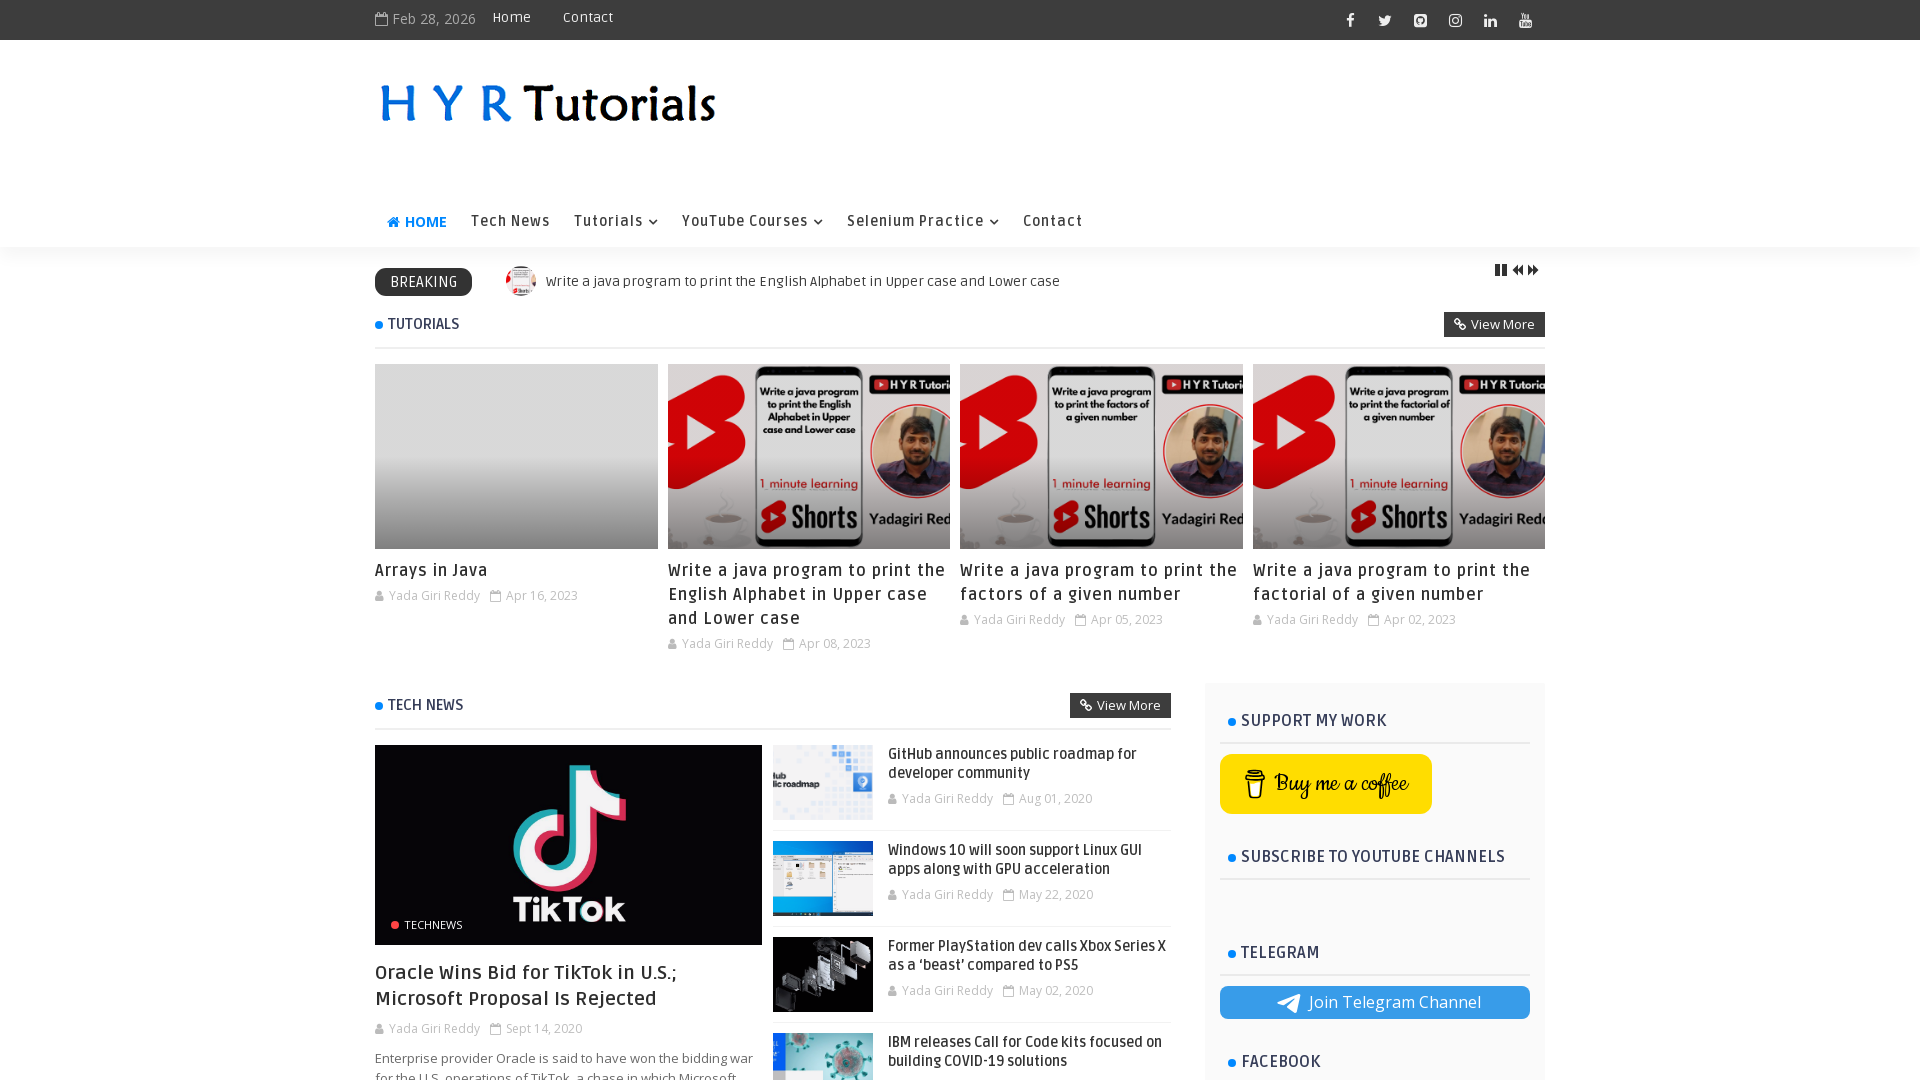

Clicked on Tech News link at (510, 222) on xpath=(//a[.='Tech News'])[1]
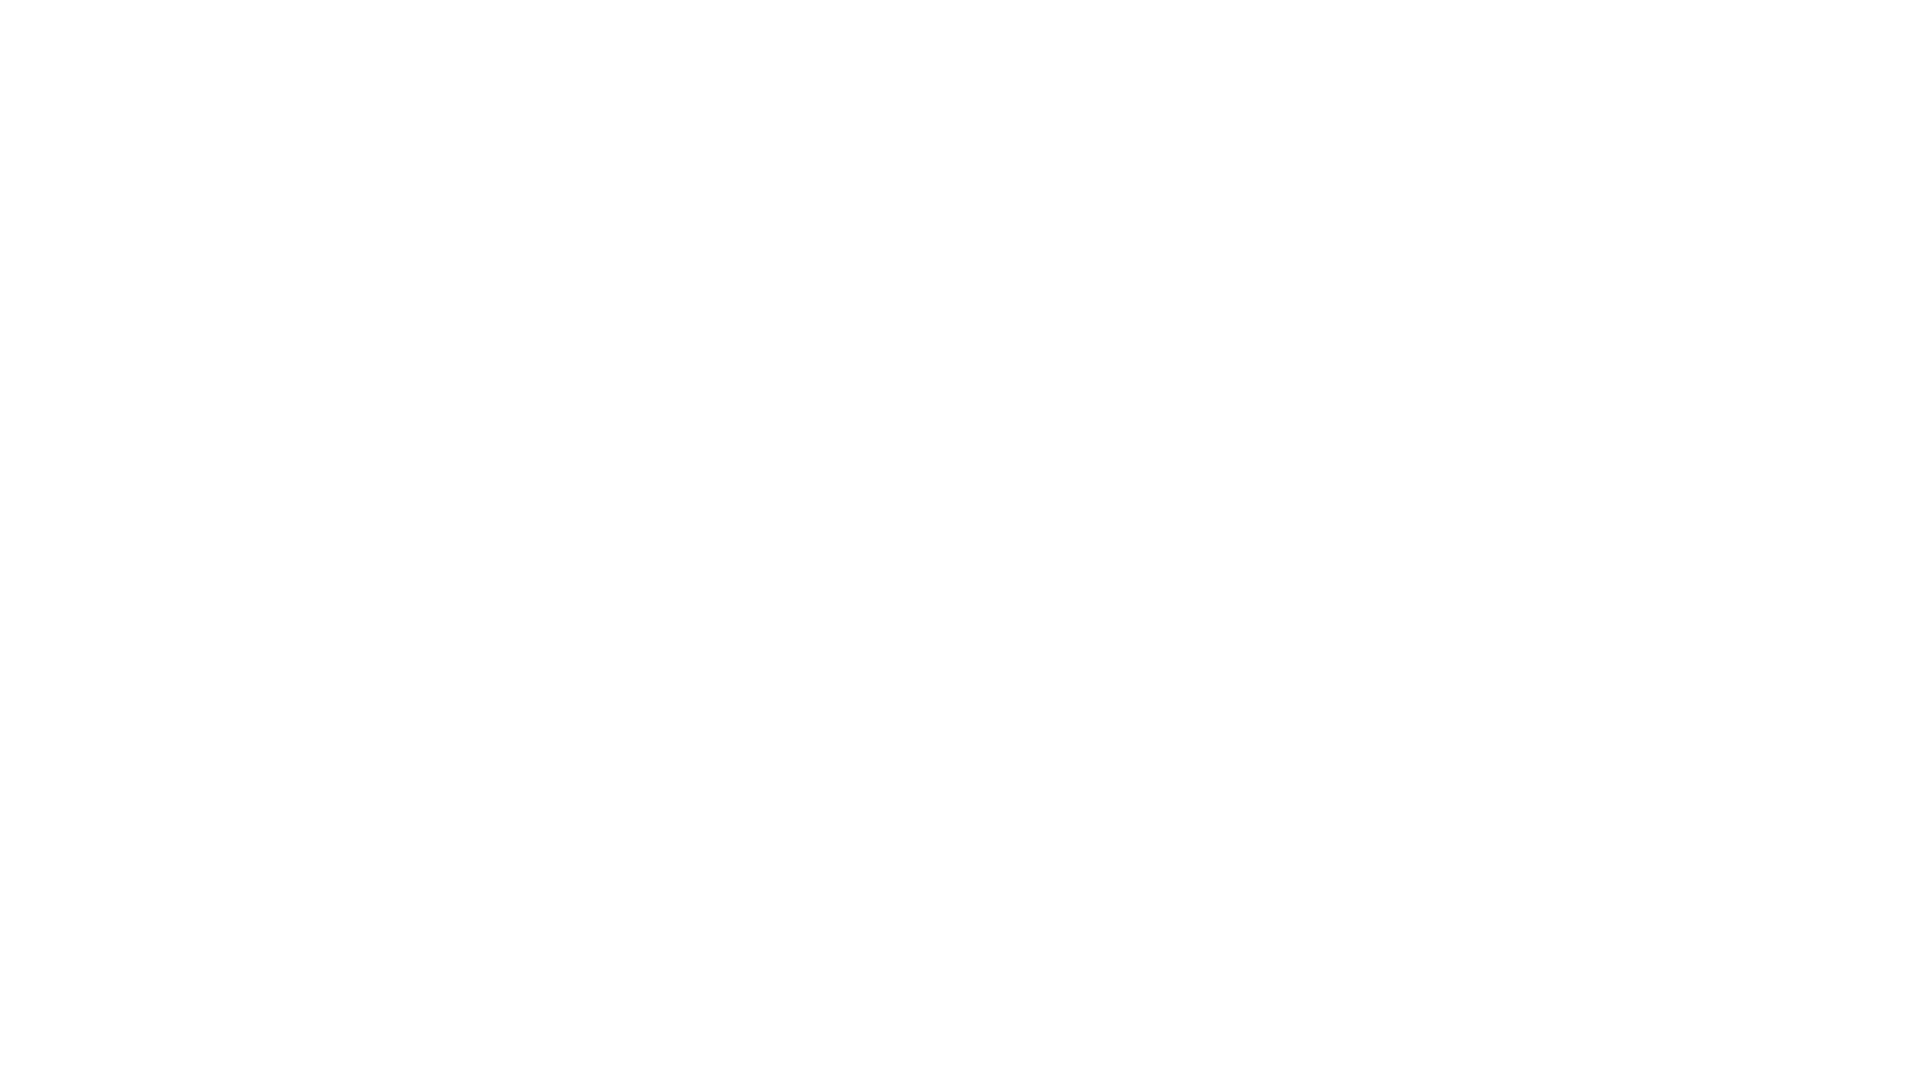

Waited for Tech News page to load completely
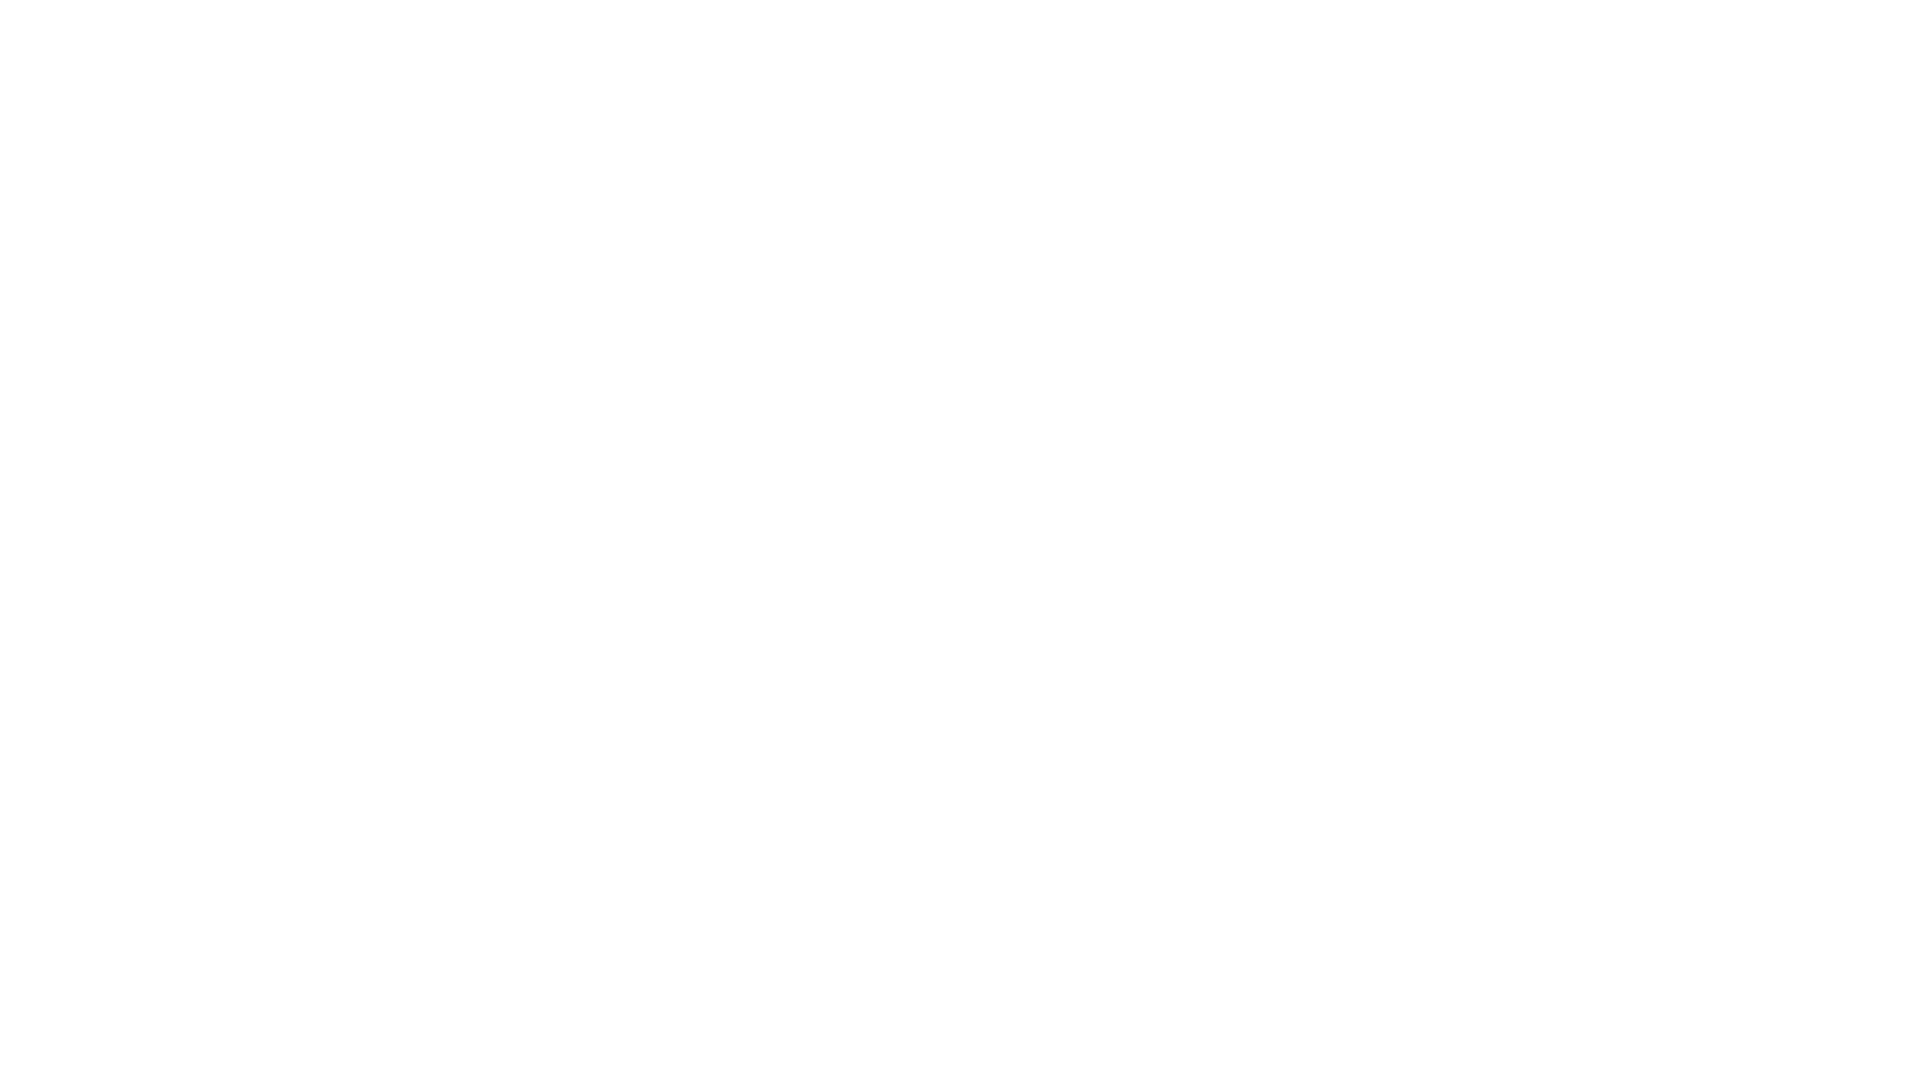

Navigated back to homepage
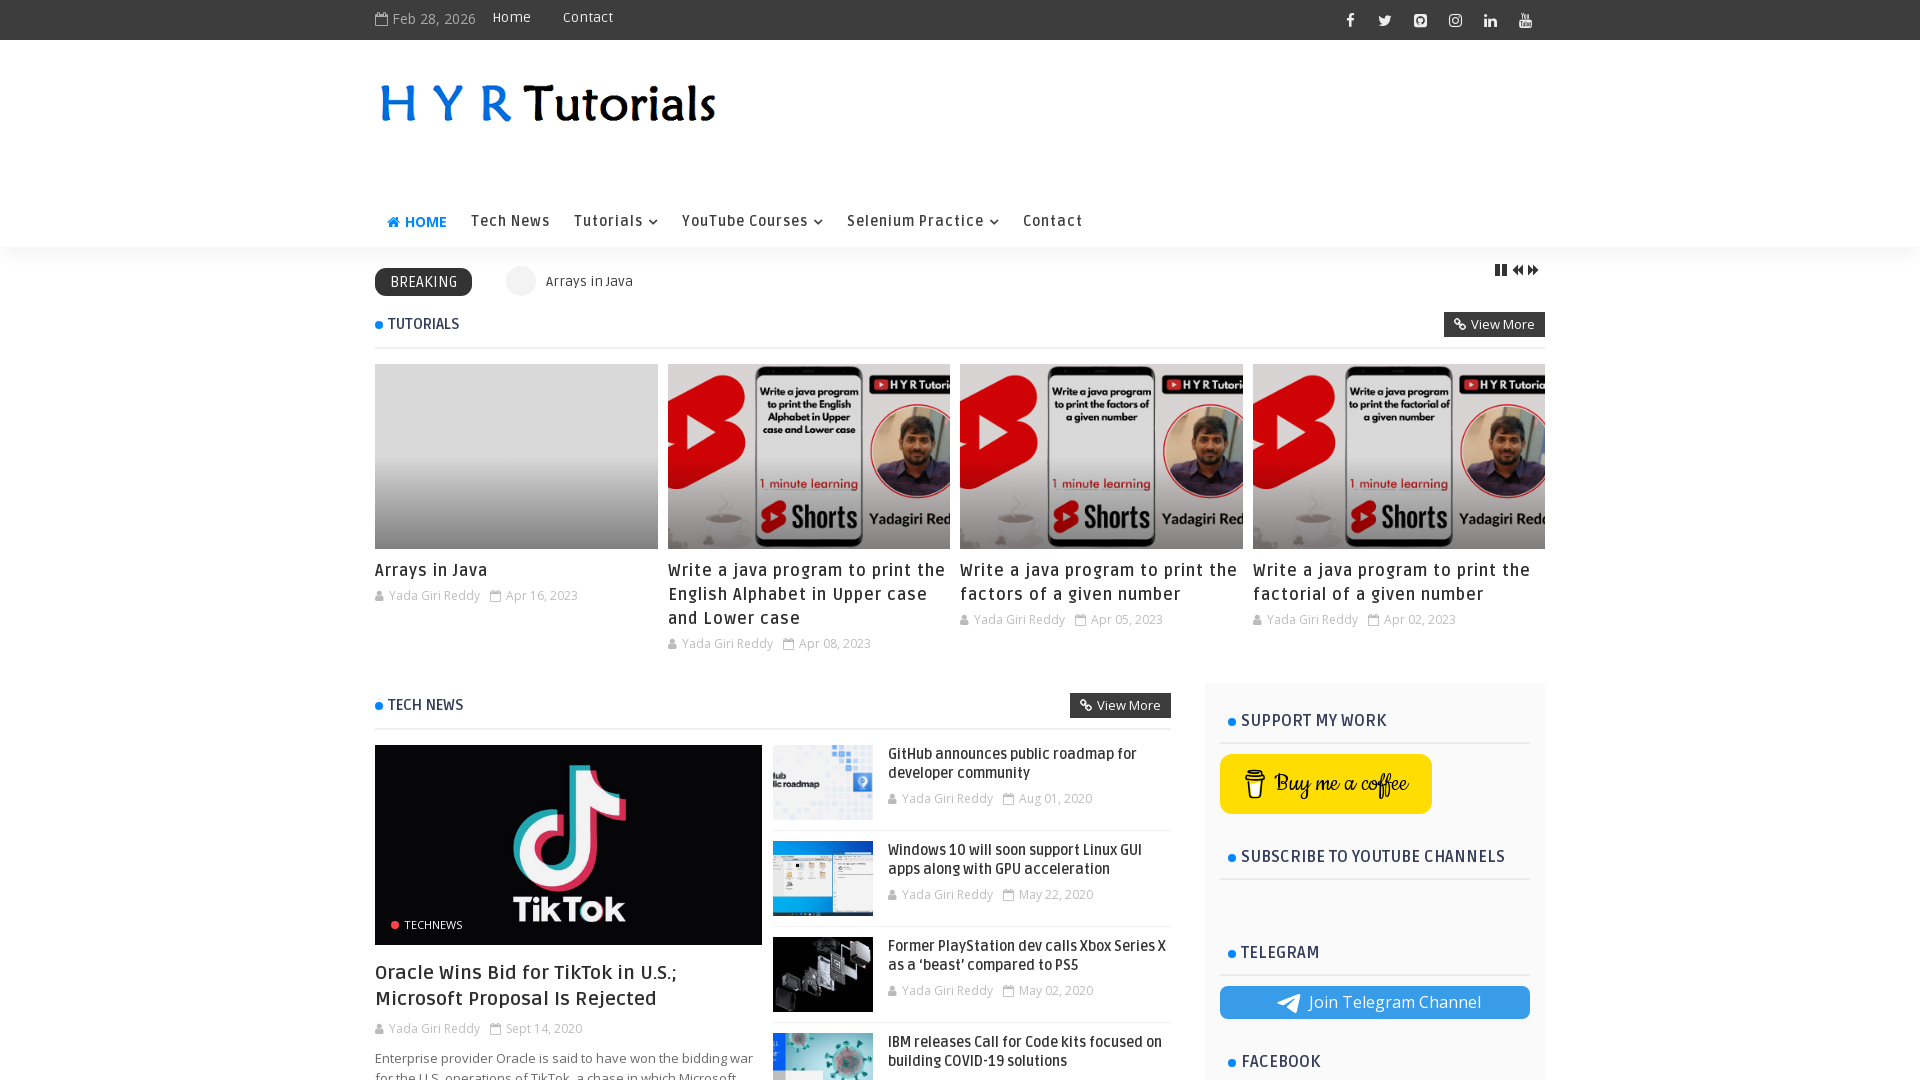

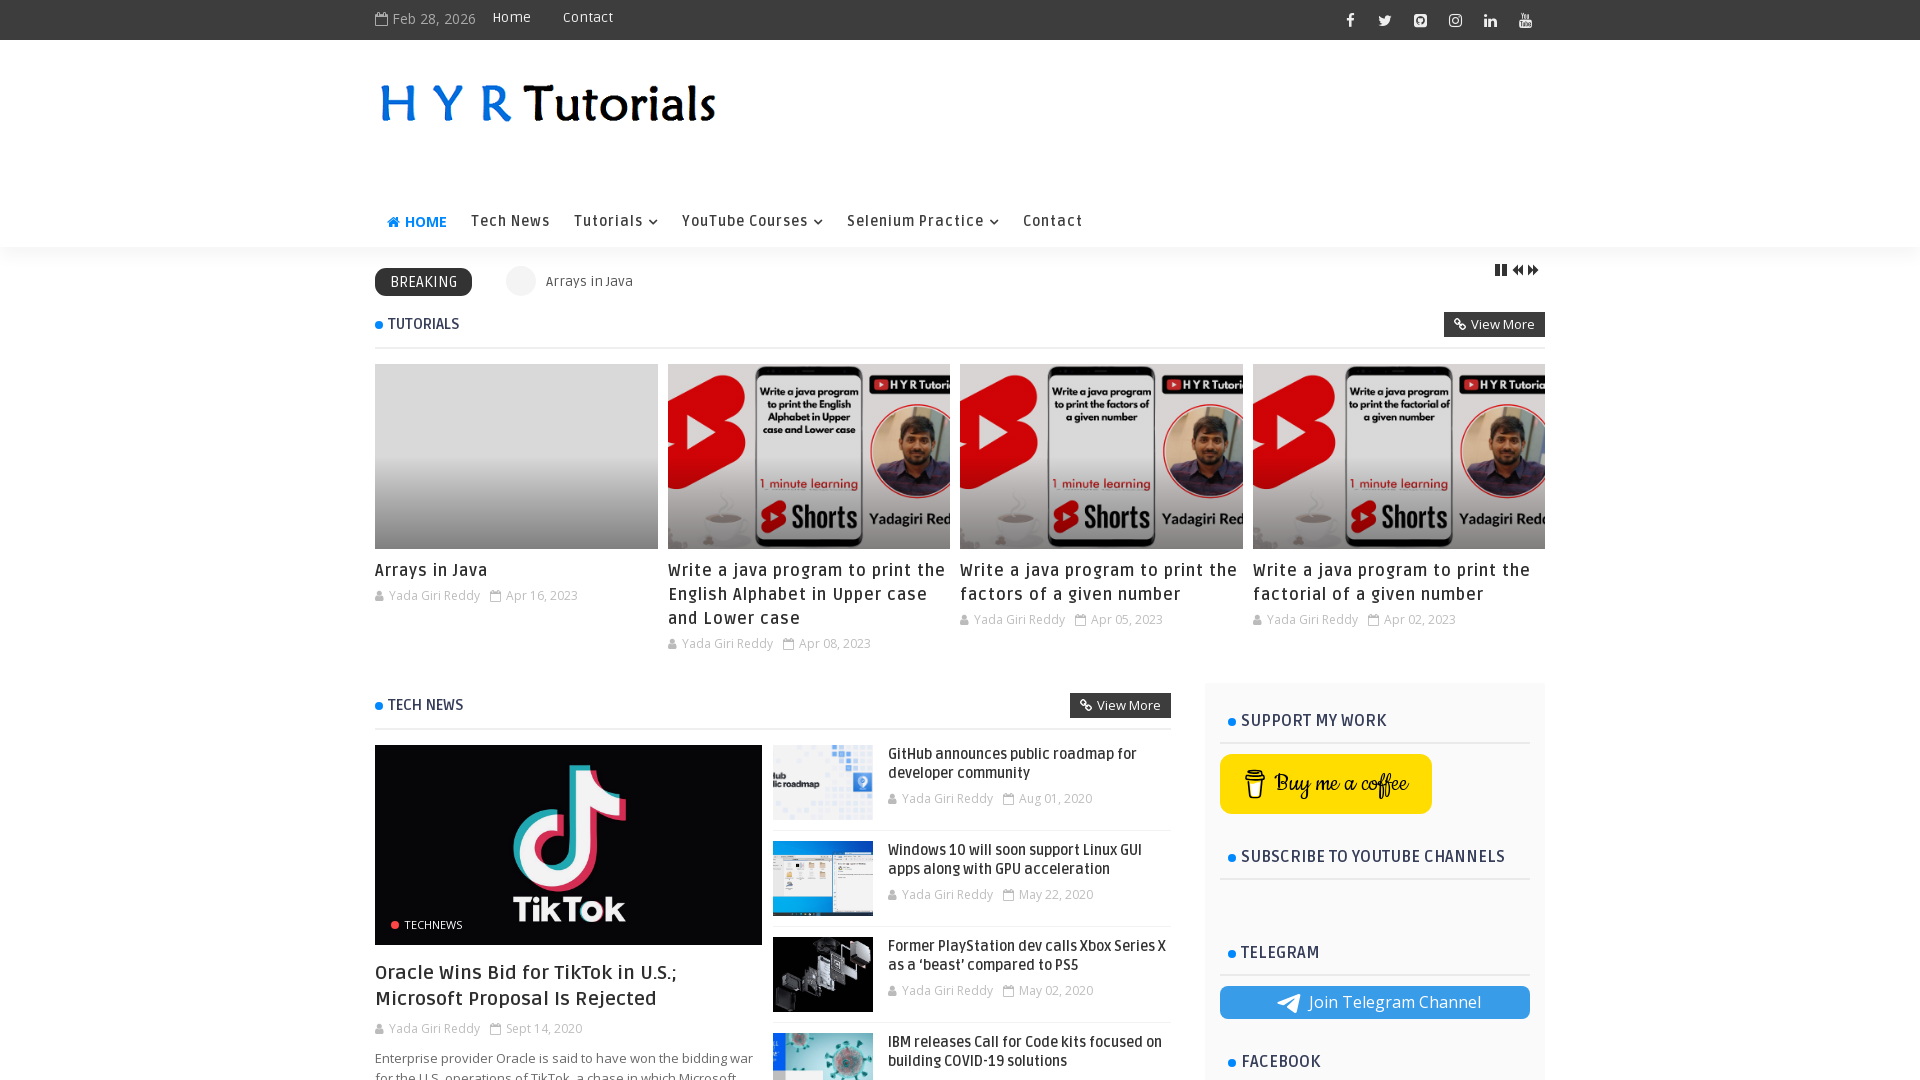